Tests iframe handling by switching to an iframe, clicking a button to display date/time, then switching back to the main content and clicking a navigation link

Starting URL: https://www.w3schools.com/js/tryit.asp?filename=tryjs_myfirst

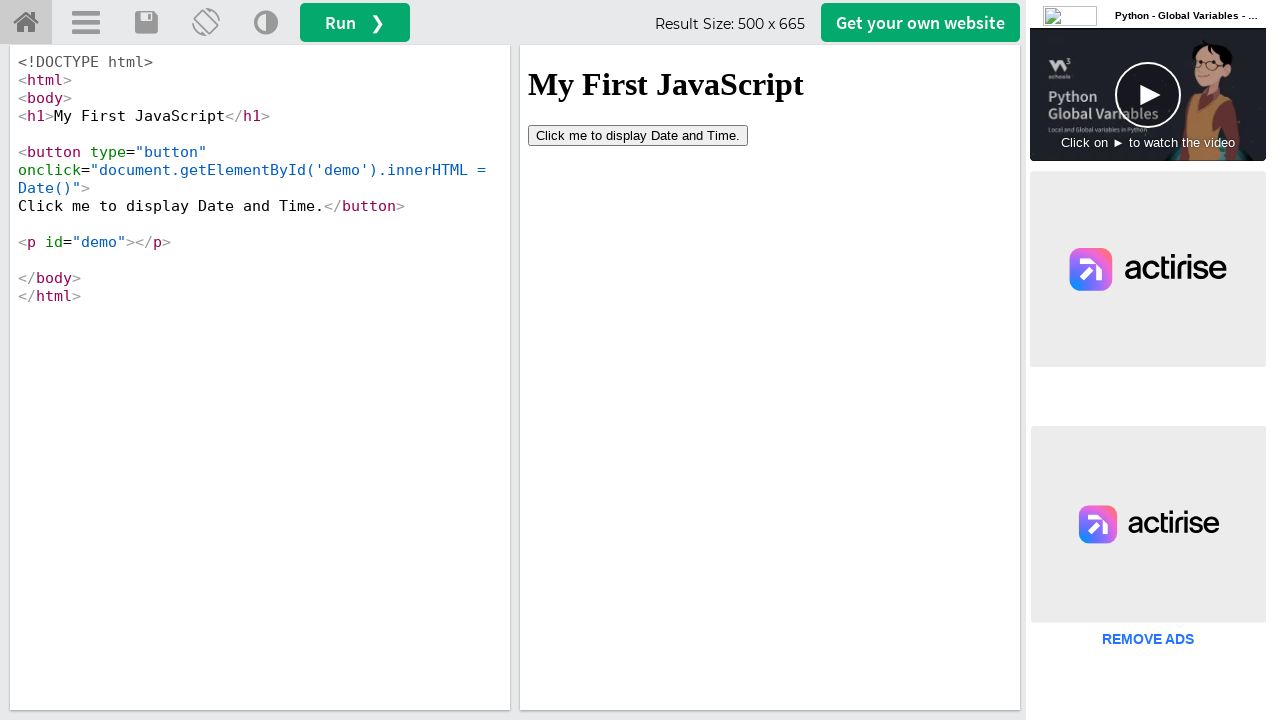

Located iframe #iframeResult containing the result
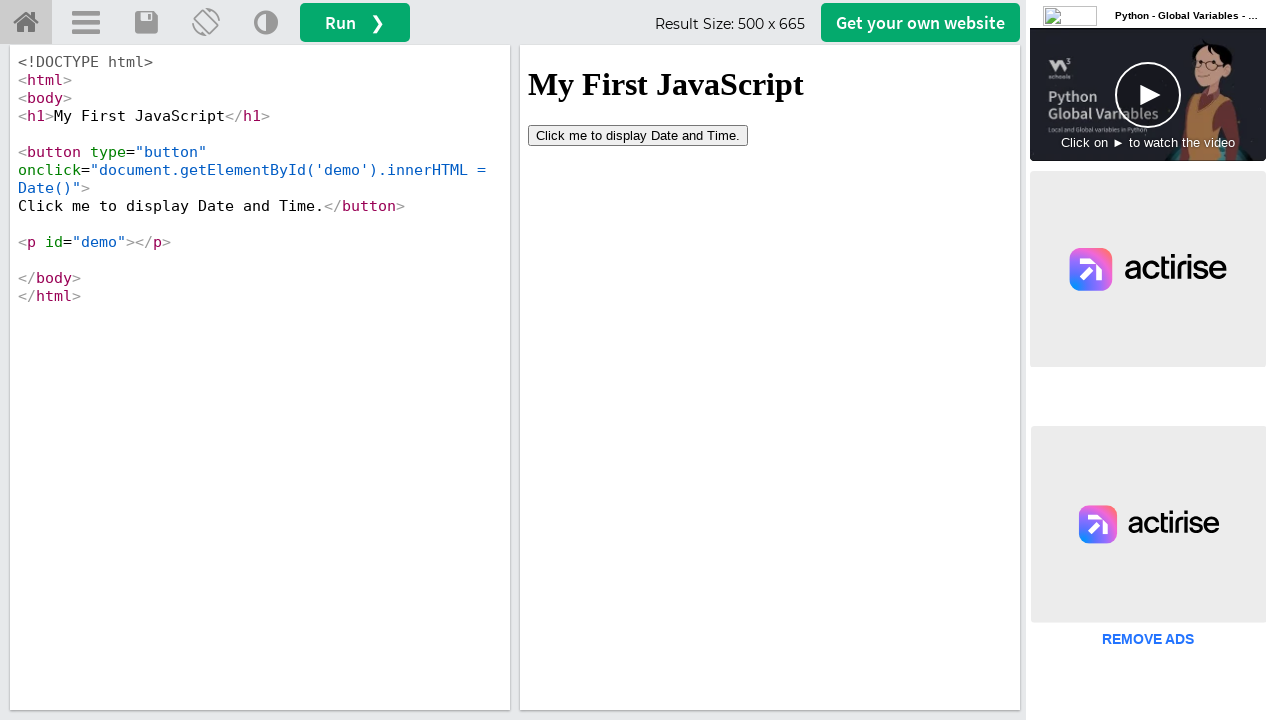

Clicked button inside iframe to display date and time at (638, 135) on #iframeResult >> internal:control=enter-frame >> xpath=//button[contains(text(),
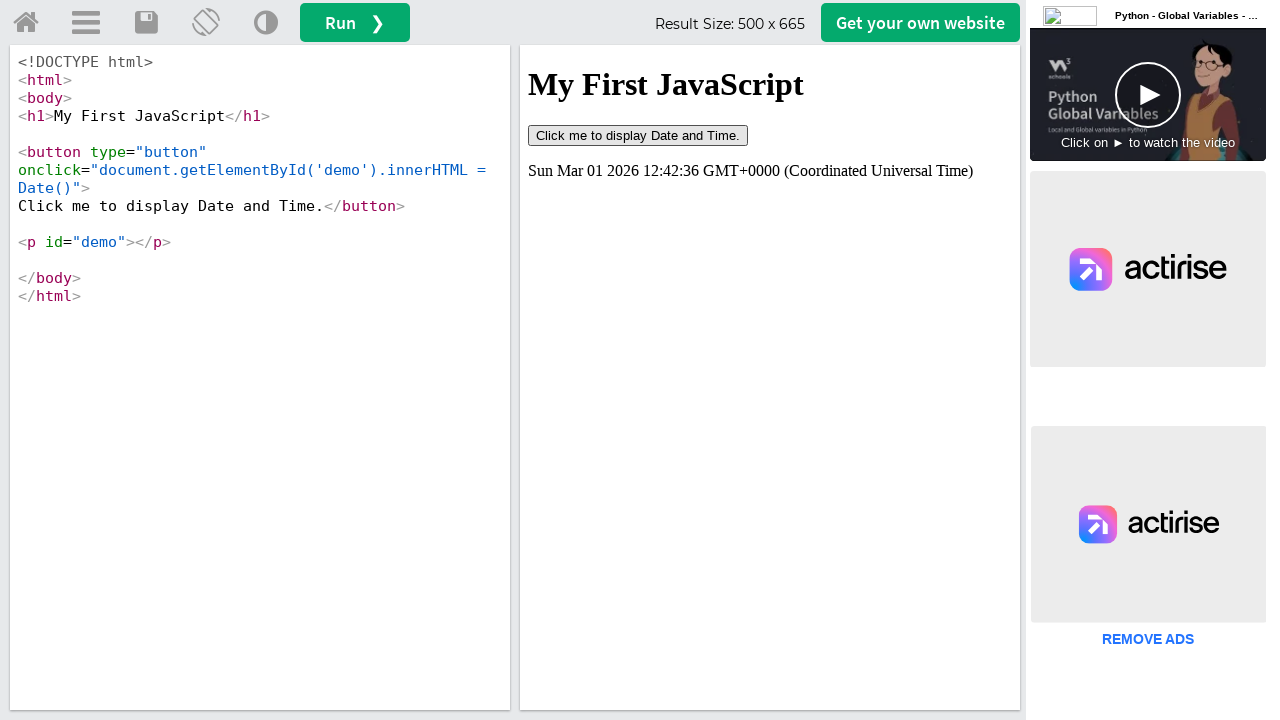

Waited 1000ms for date/time display to complete
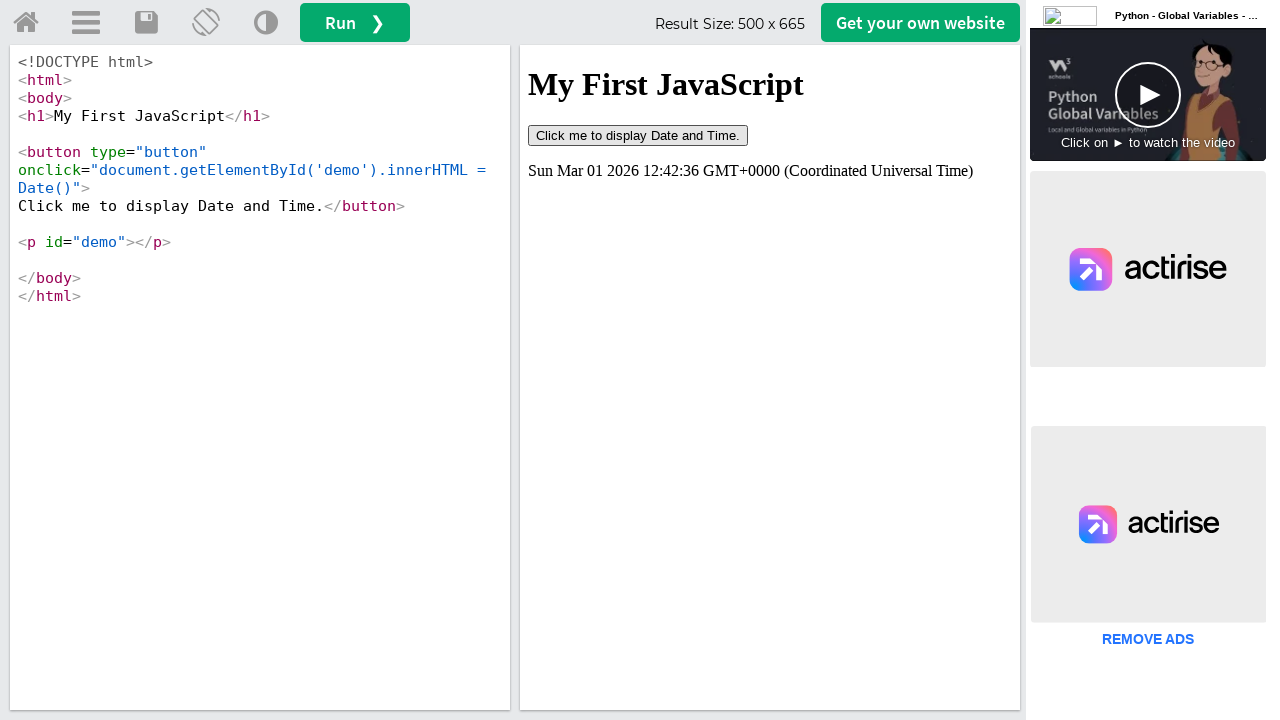

Clicked 'Try it Yourself' home link to navigate back to main content at (26, 23) on a#tryhome
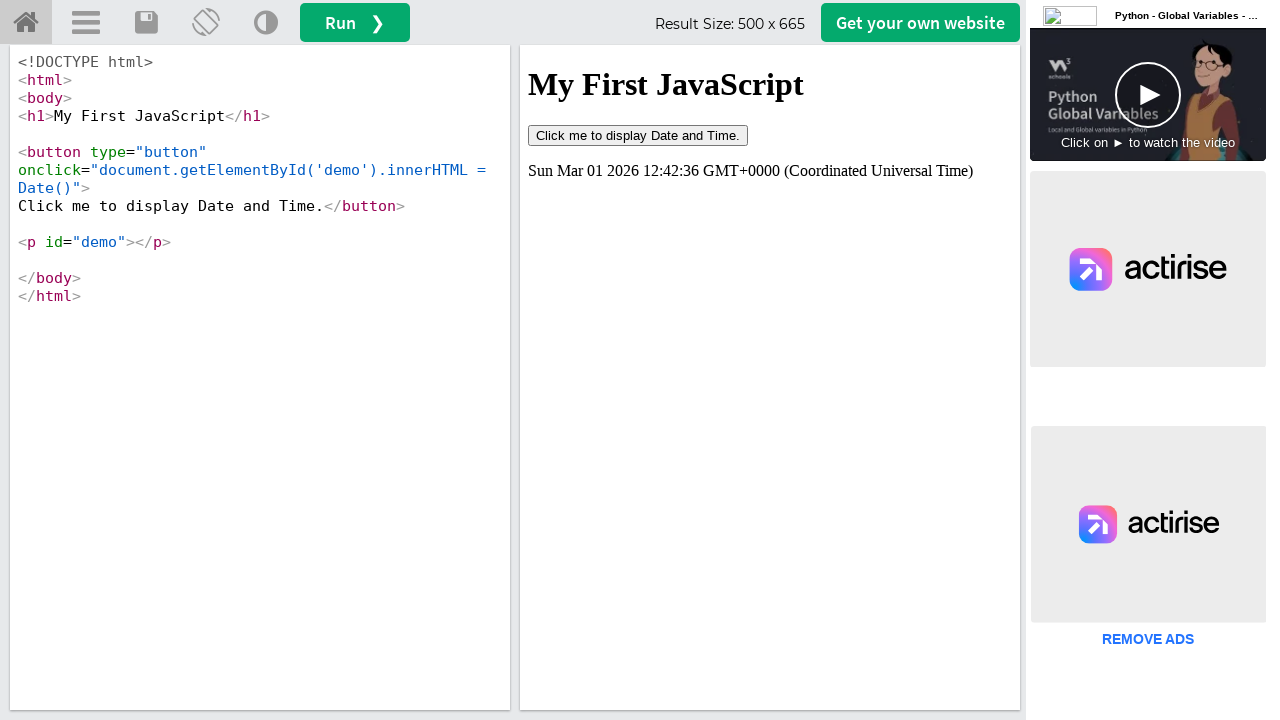

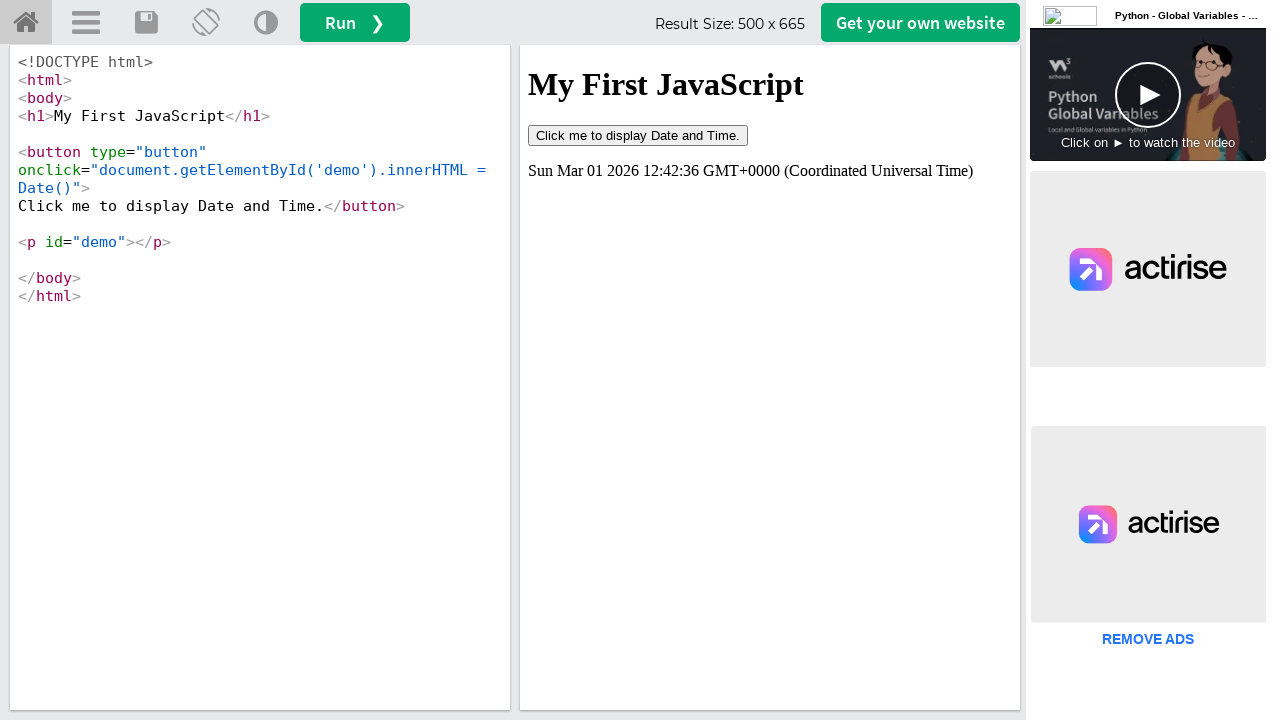